Tests a registration form by filling in first name, last name, and email fields, then submitting the form and verifying the success message

Starting URL: http://suninjuly.github.io/registration1.html

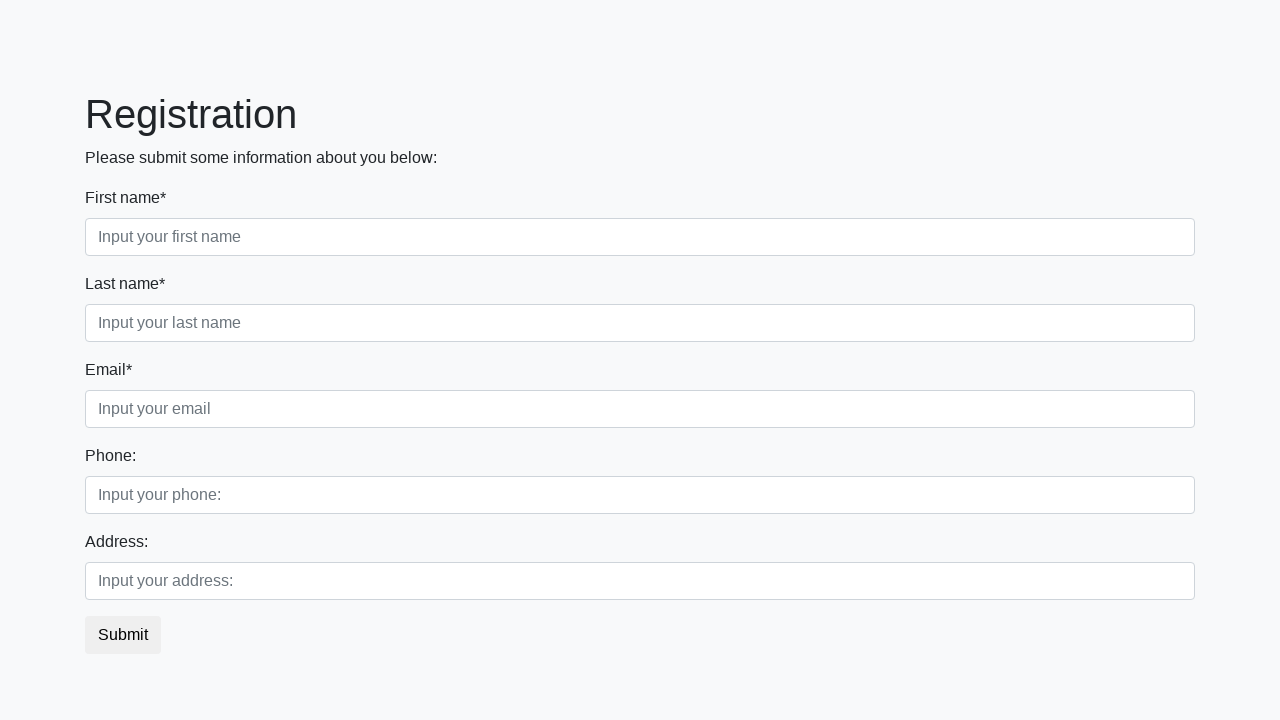

Filled first name field with 'Иван' on .first_block .first
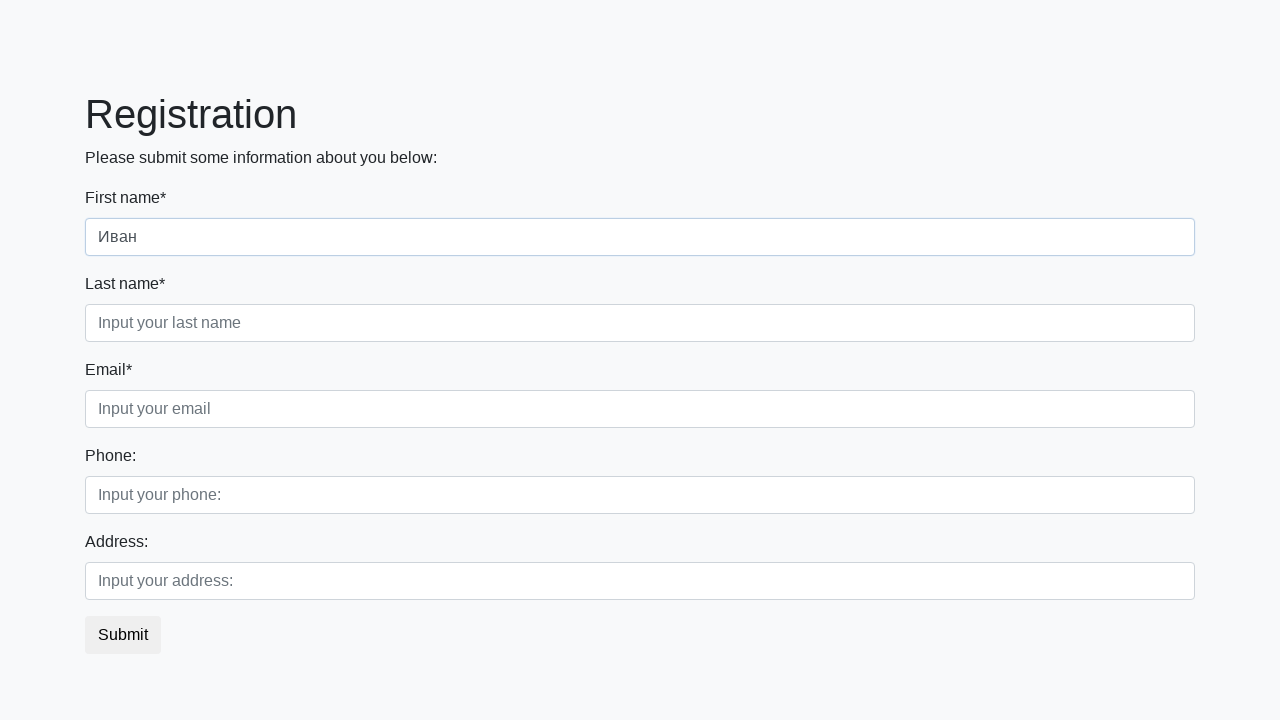

Filled last name field with 'Иванов' on .first_block .second
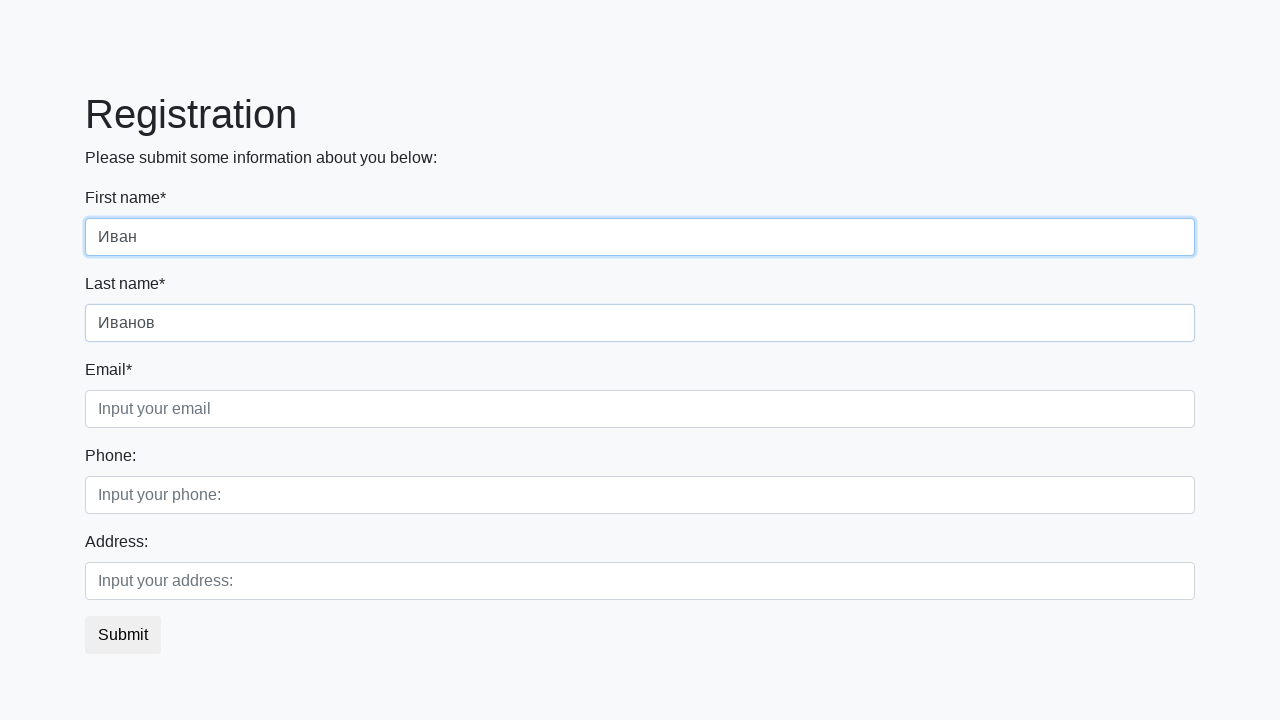

Filled email field with 'ivan@yandex.ru' on .third_class .third
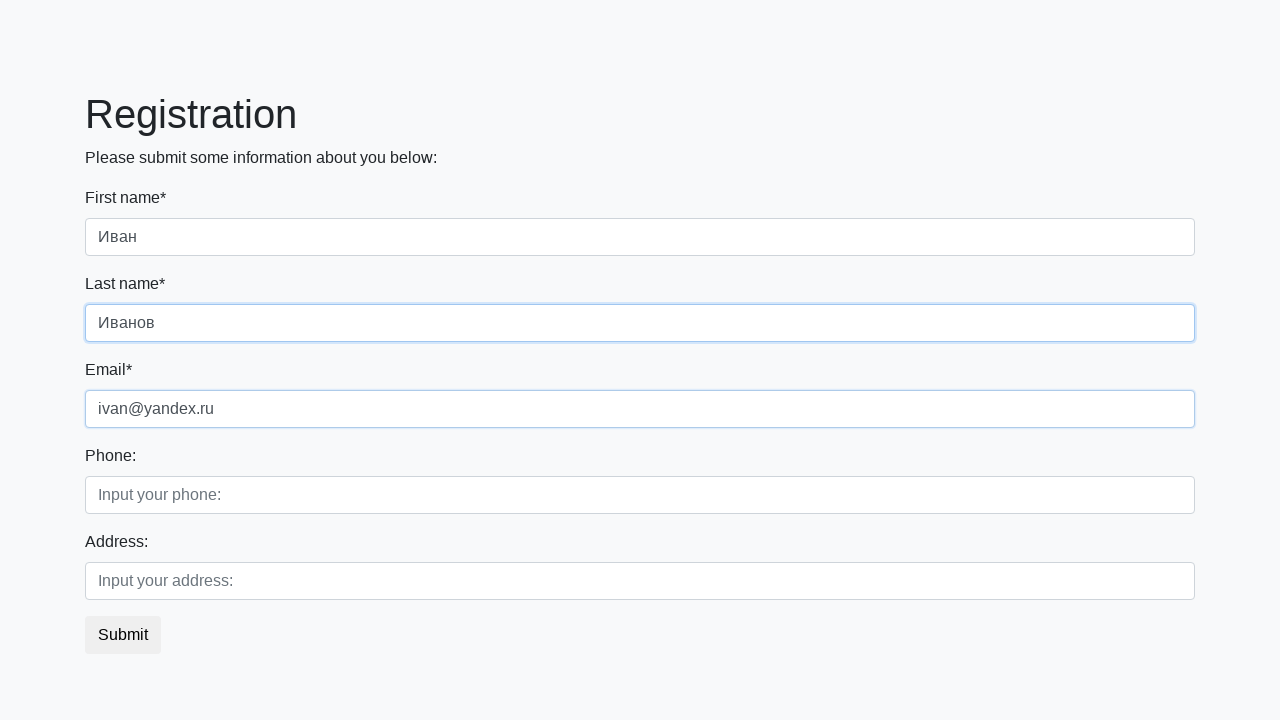

Clicked submit button to register at (123, 635) on button.btn
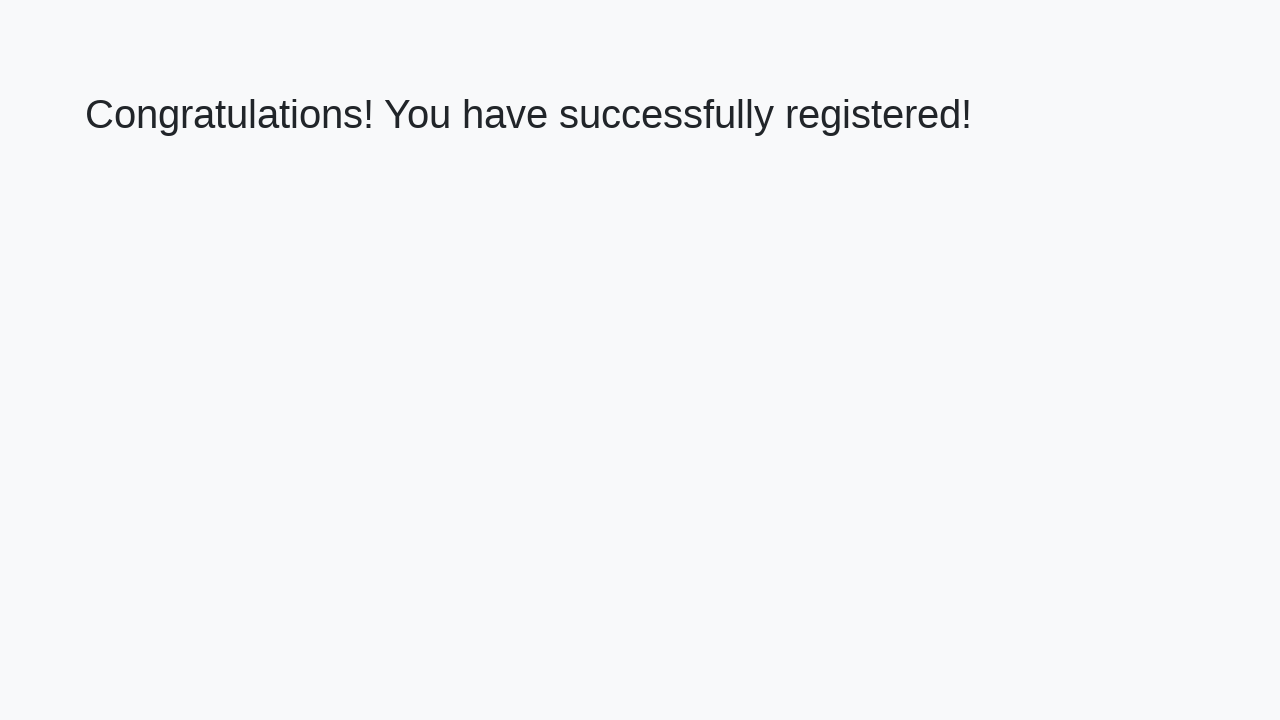

Success message loaded
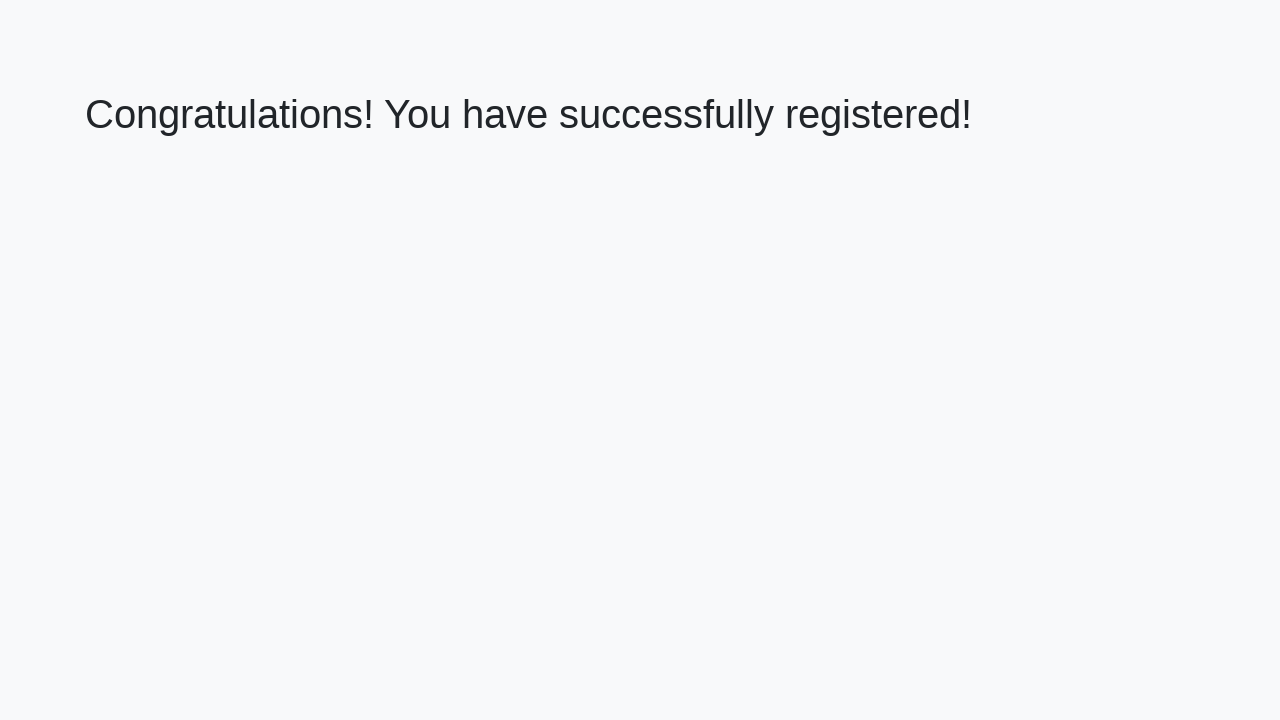

Retrieved success message text: 'Congratulations! You have successfully registered!'
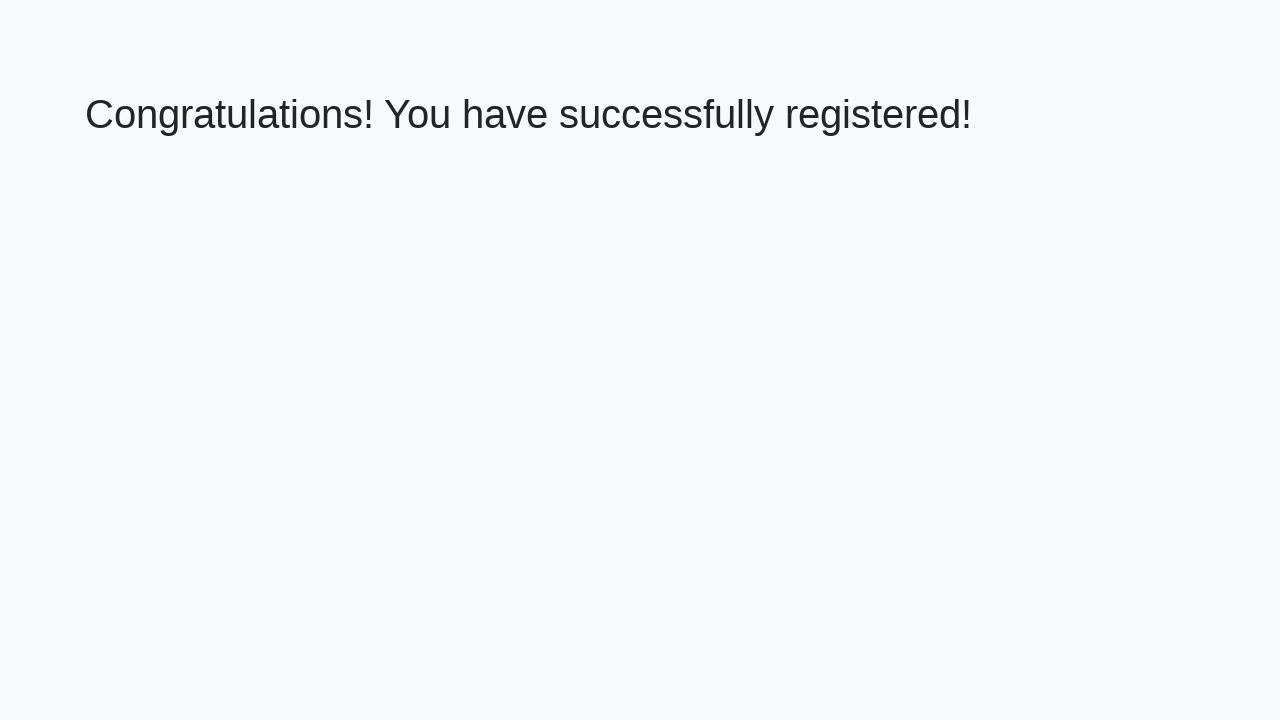

Verified success message matches expected text
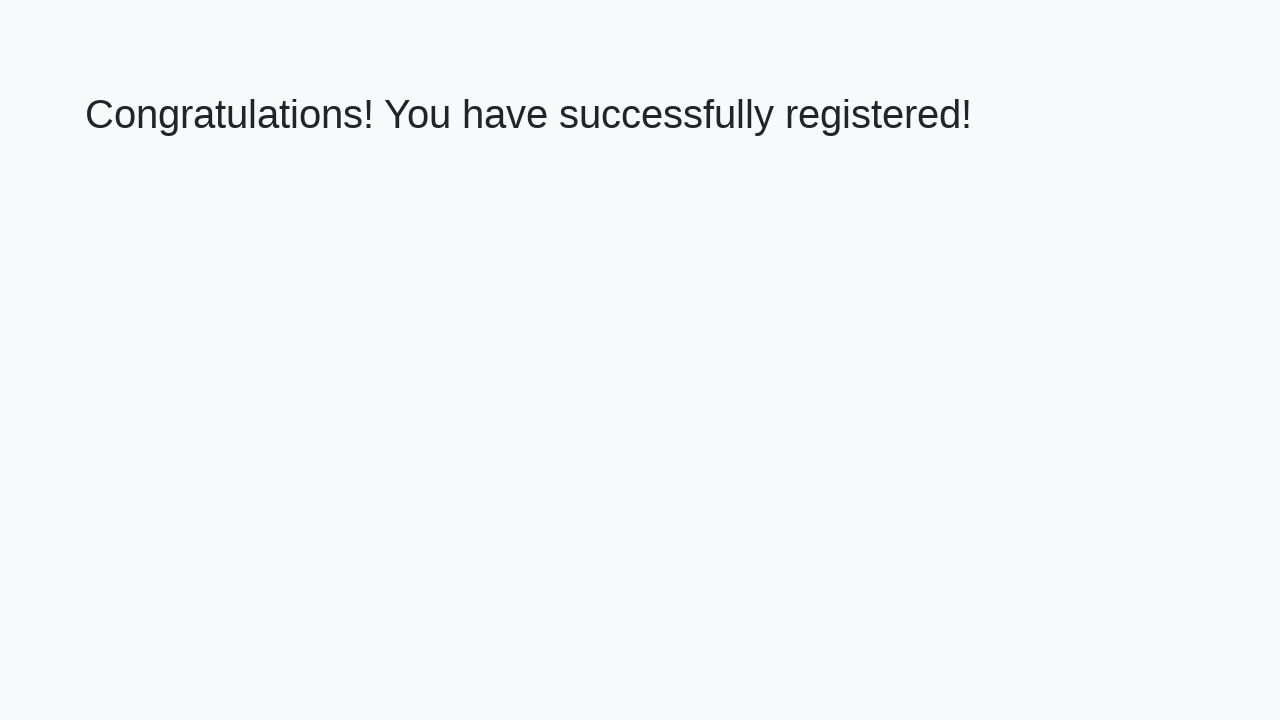

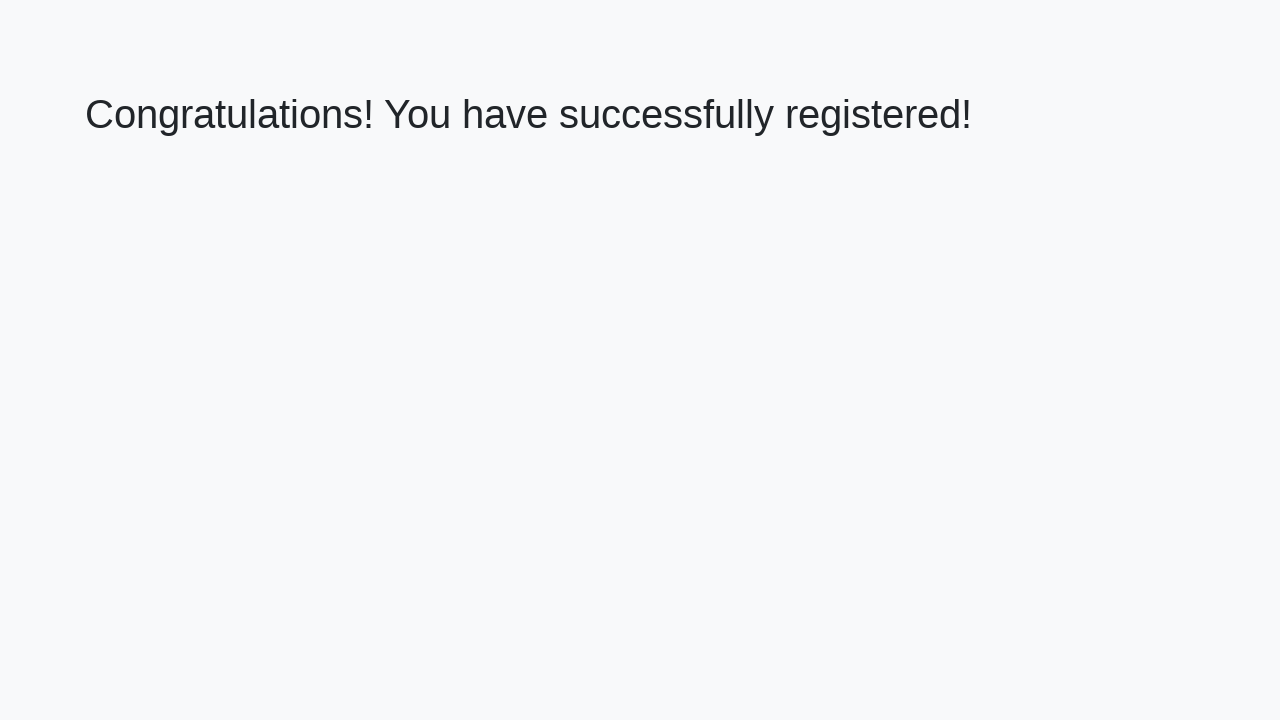